Tests registration form validation by submitting a form with an invalid email address (missing @ symbol) and verifying that registration fails.

Starting URL: http://217.74.37.176/?route=account/register&language=ru-ru

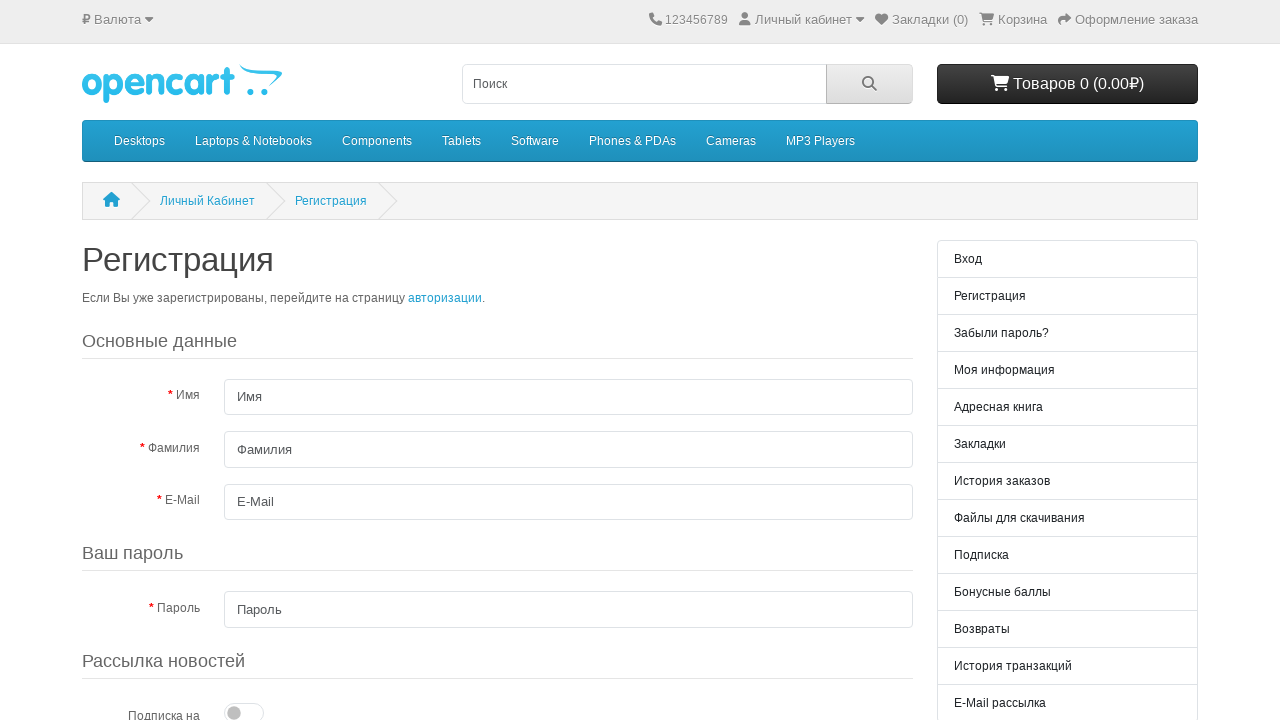

Scrolled down the registration page
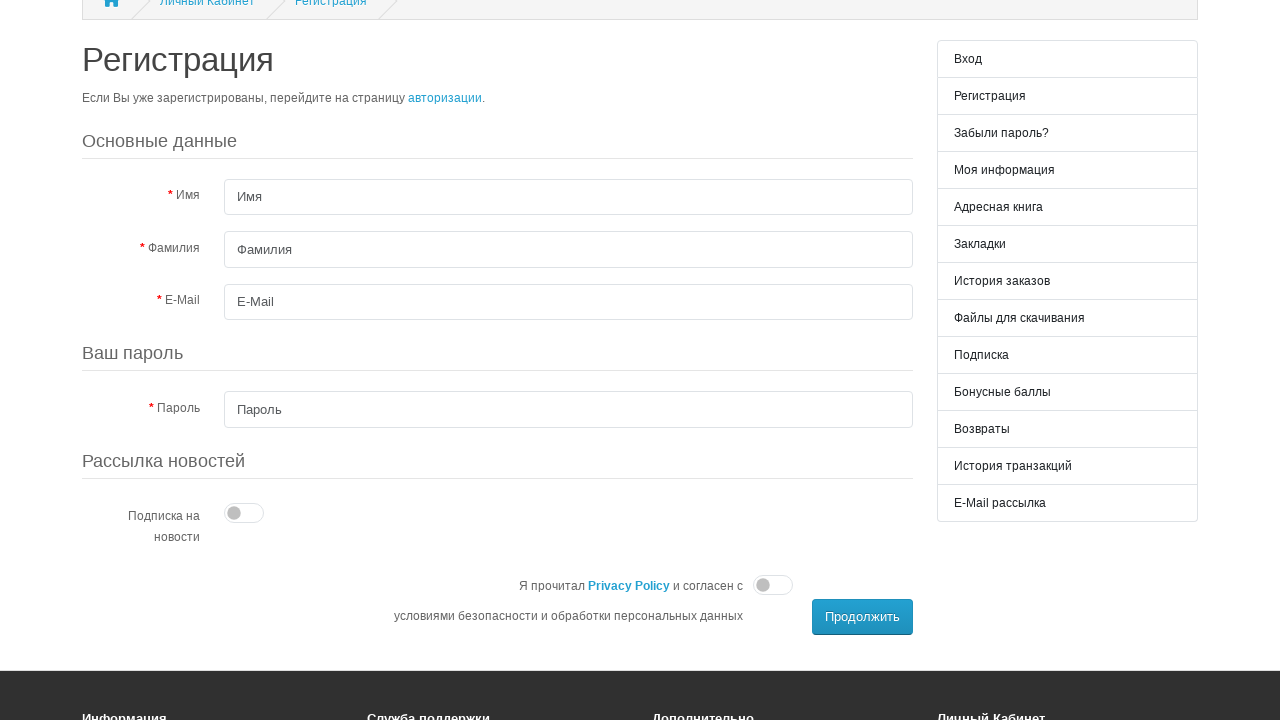

Filled first name field with 'Иван' on #input-firstname
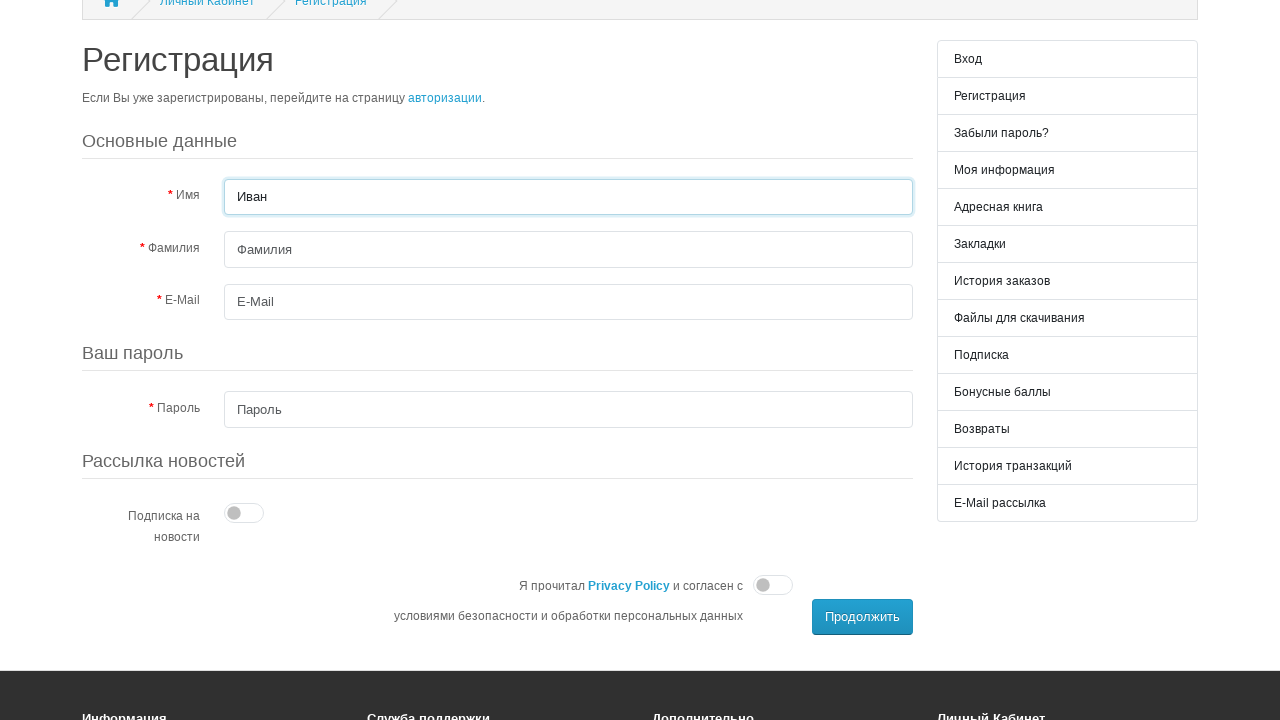

Filled last name field with 'Иванов' on #input-lastname
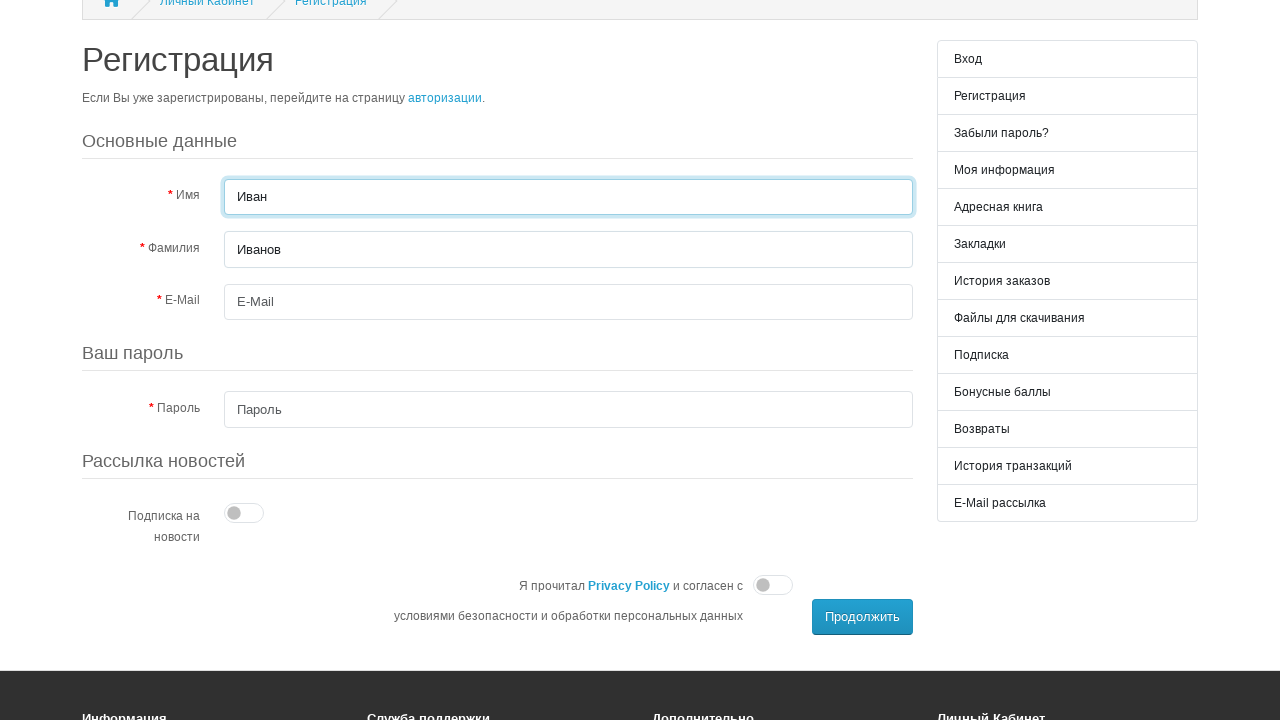

Filled email field with invalid email 'himail.ru' (missing @) on #input-email
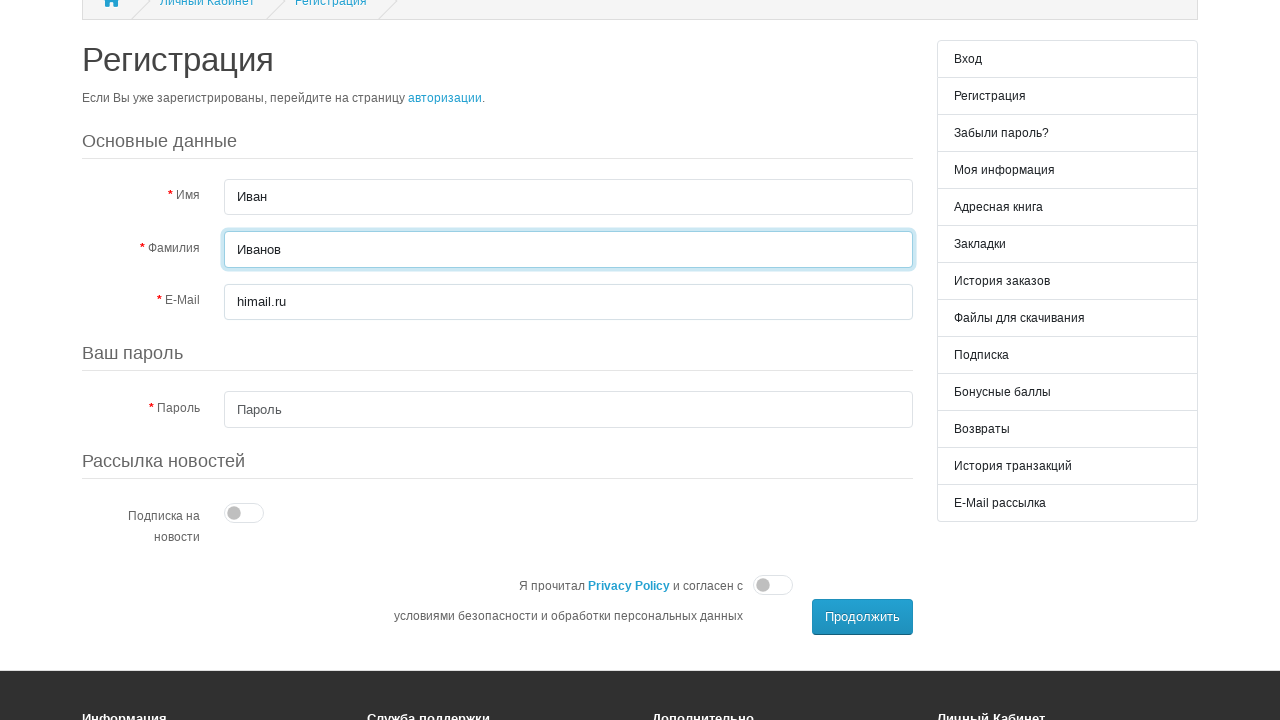

Filled password field with 'Q1w2e3l' on #input-password
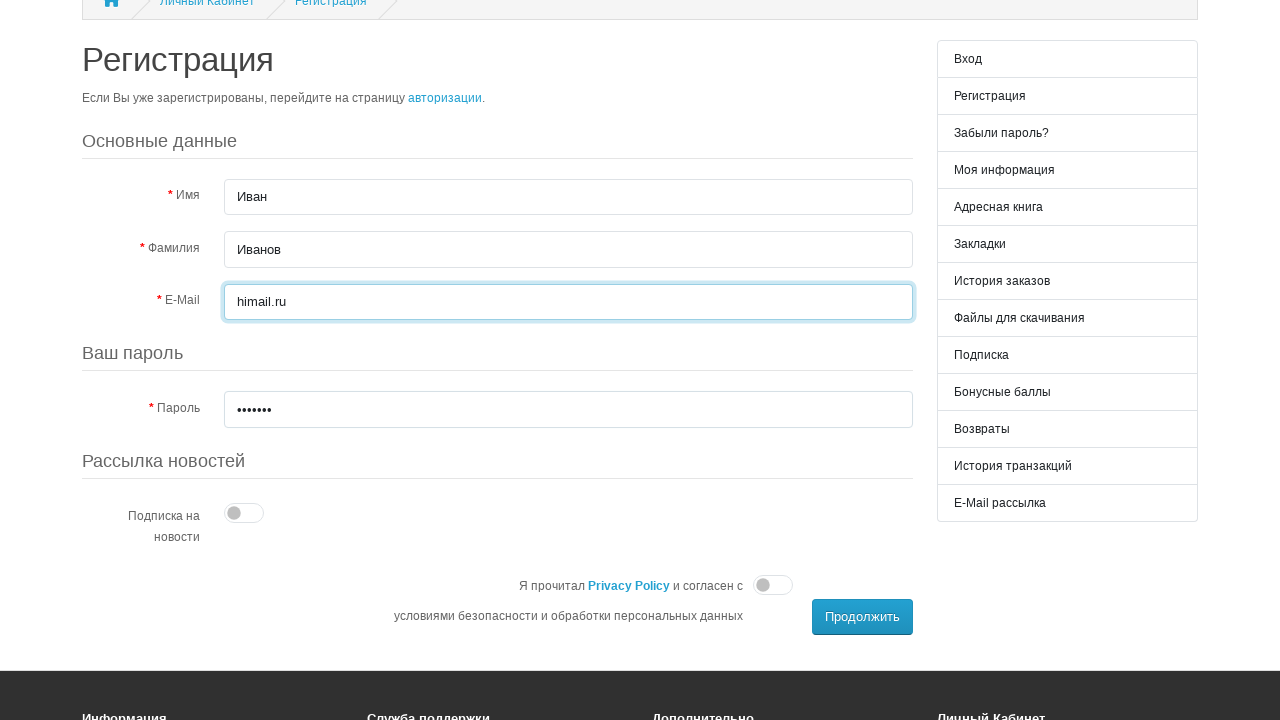

Checked newsletter checkbox at (244, 513) on #input-newsletter
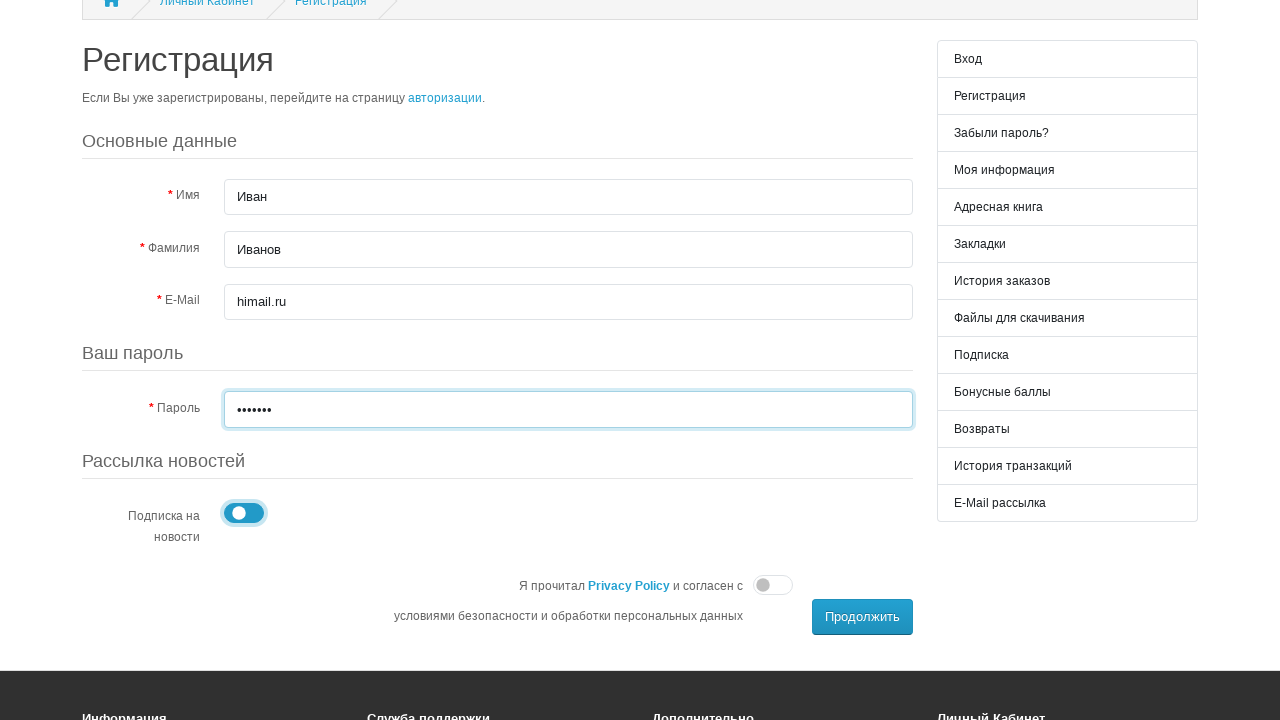

Checked agreement checkbox at (773, 585) on input[name='agree']
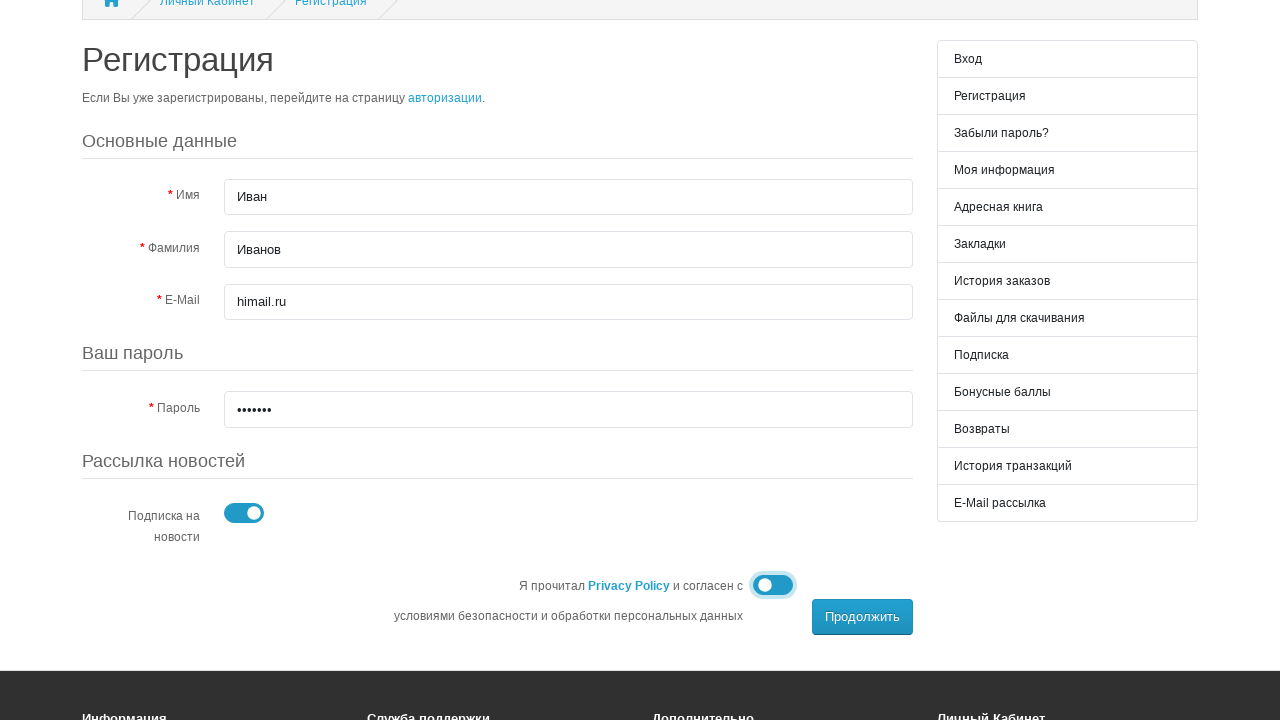

Clicked 'Продолжить' (Continue) button to submit registration form at (862, 617) on xpath=//button[text()='Продолжить']
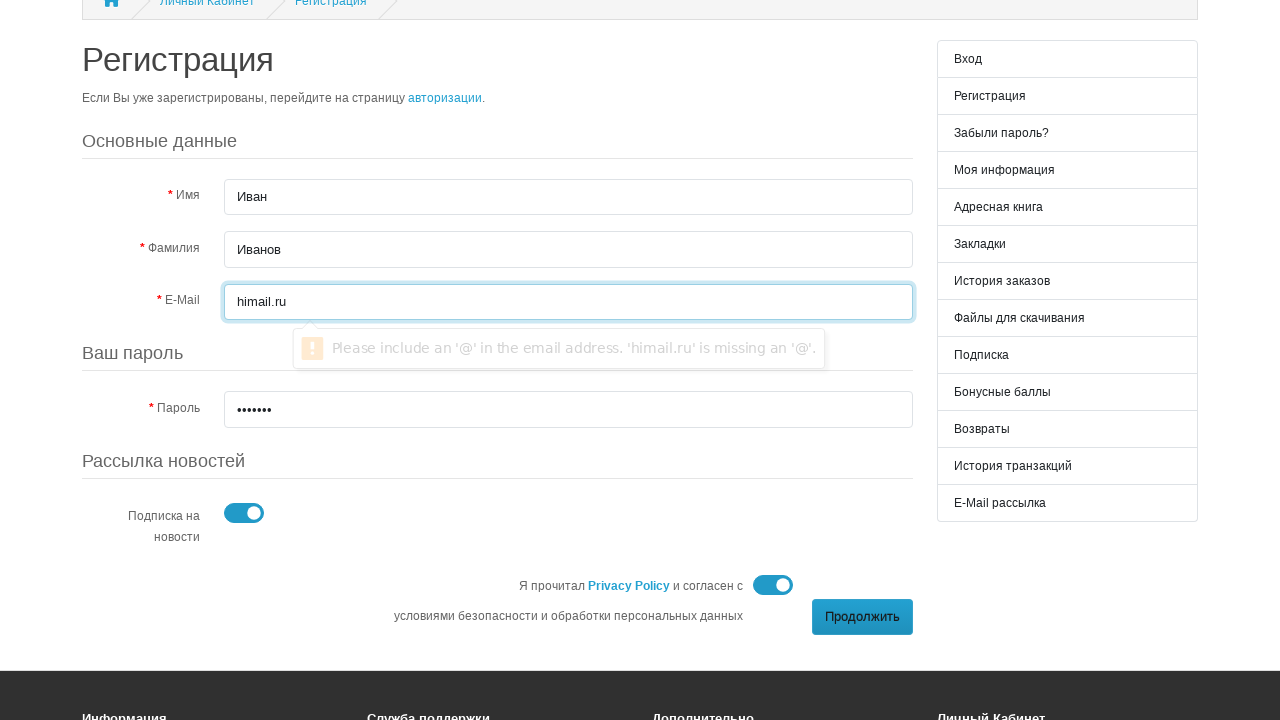

Waited 2 seconds for validation errors to appear after form submission
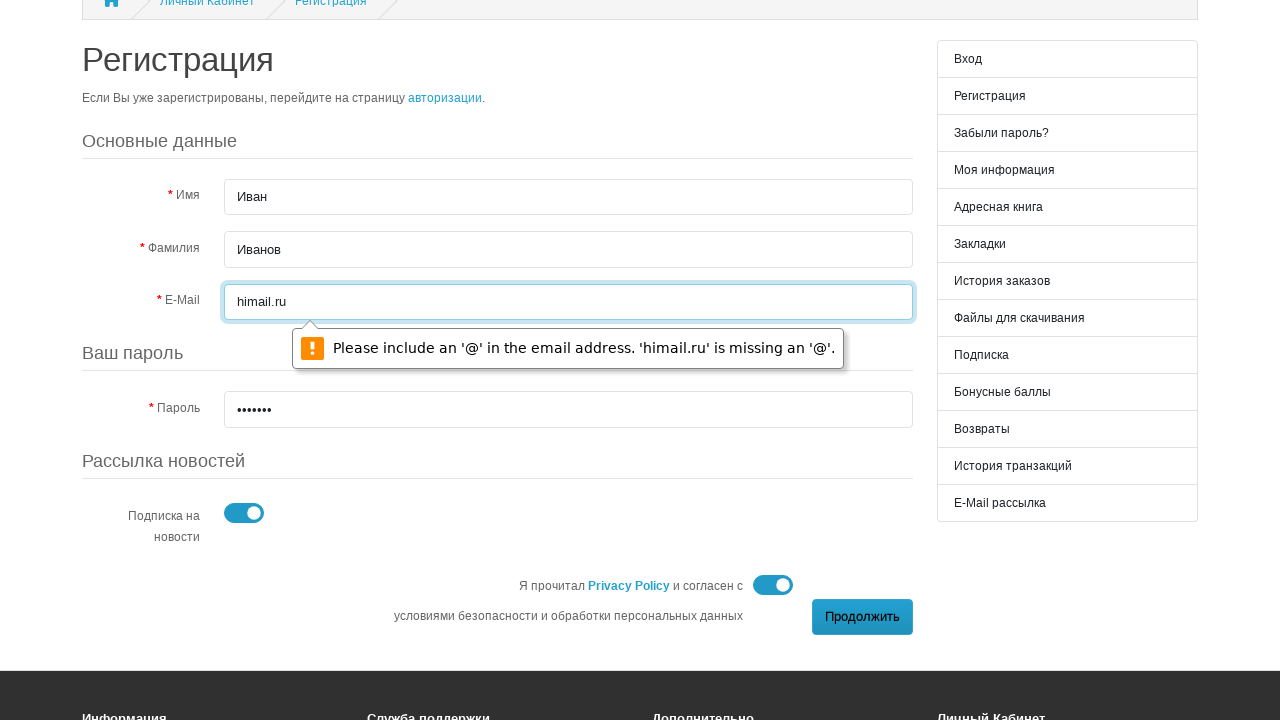

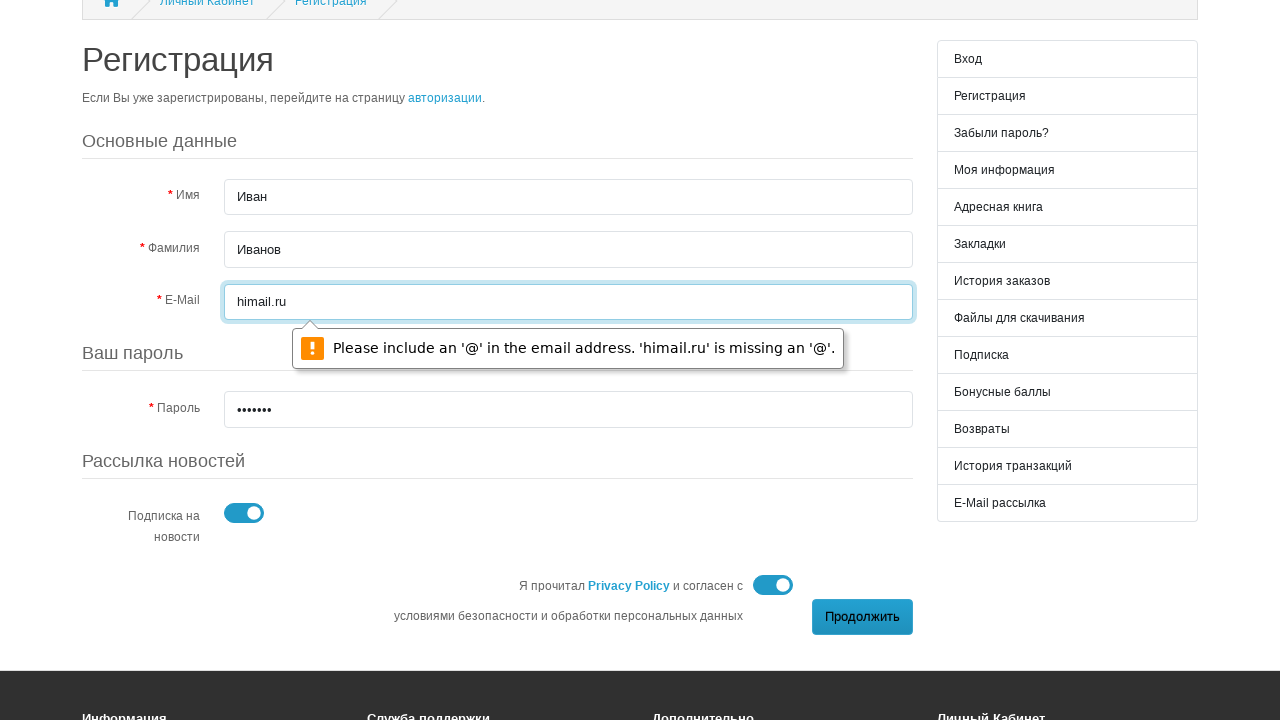